Tests scrolling to an element and filling form fields by entering a name and date on a scroll test page

Starting URL: https://formy-project.herokuapp.com/scroll

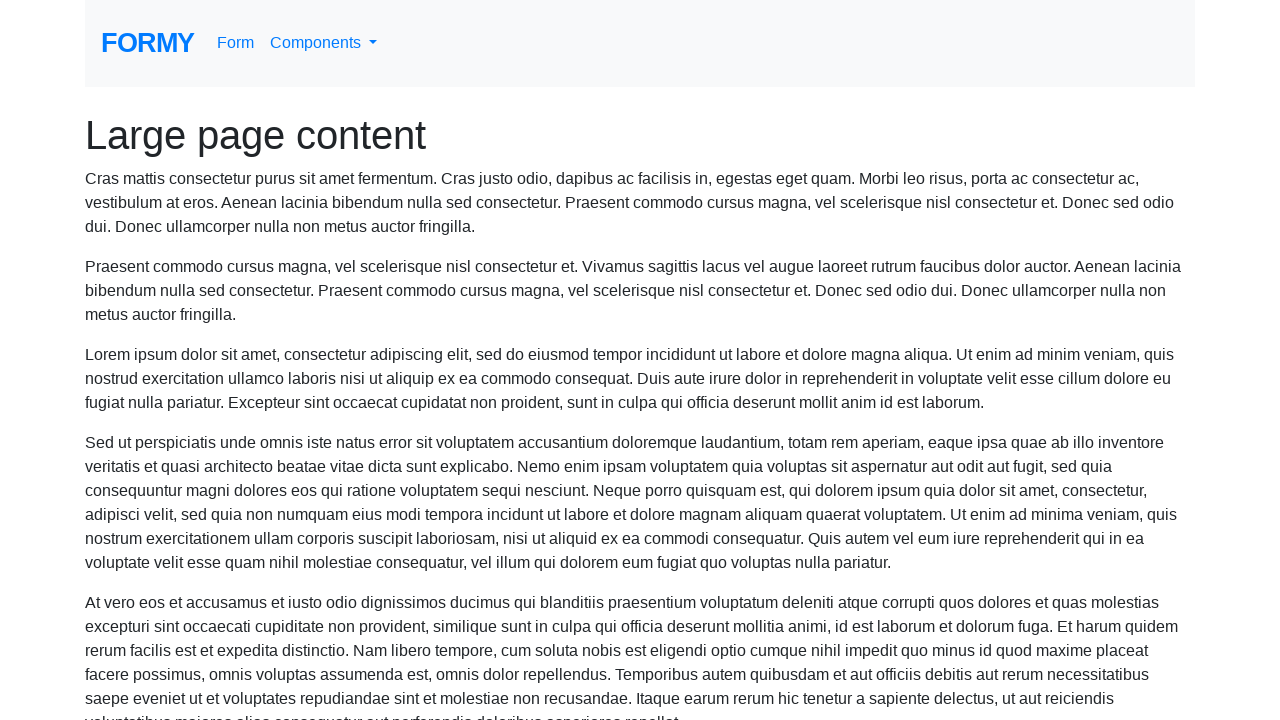

Scrolled name field into view
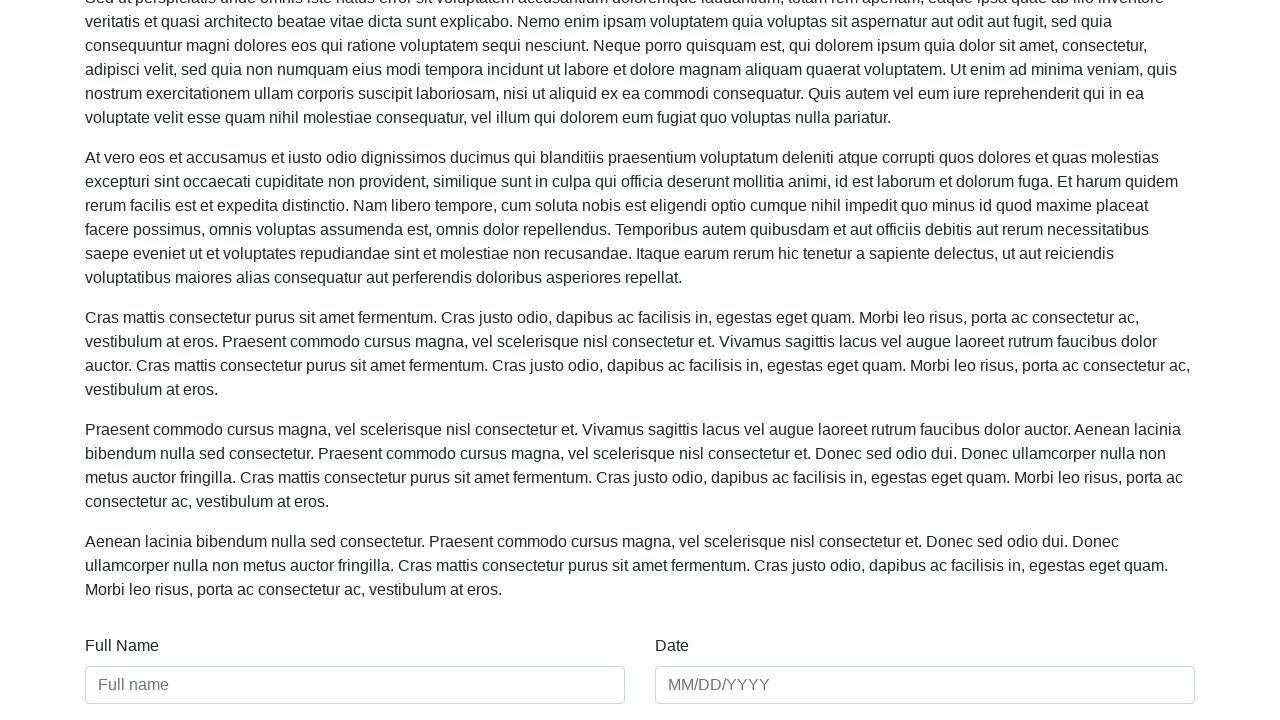

Filled name field with 'Jennifer Thompson' on #name
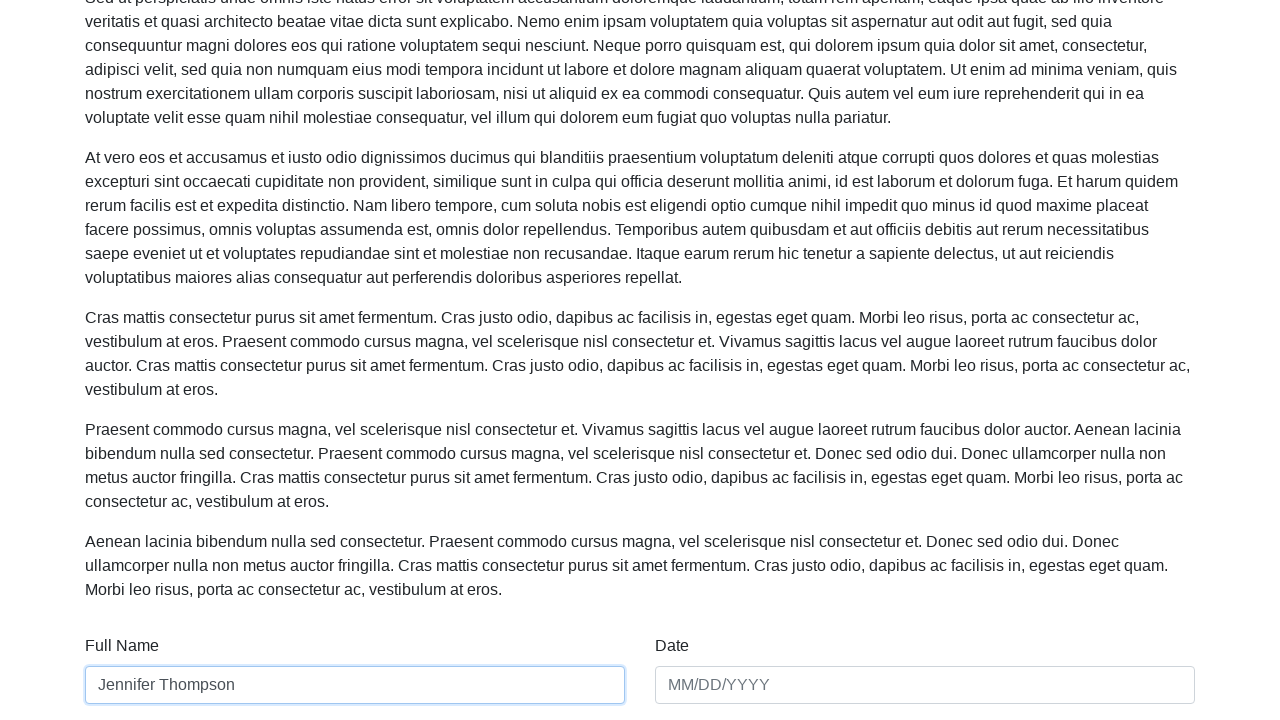

Filled date field with '03/15/2024' on #date
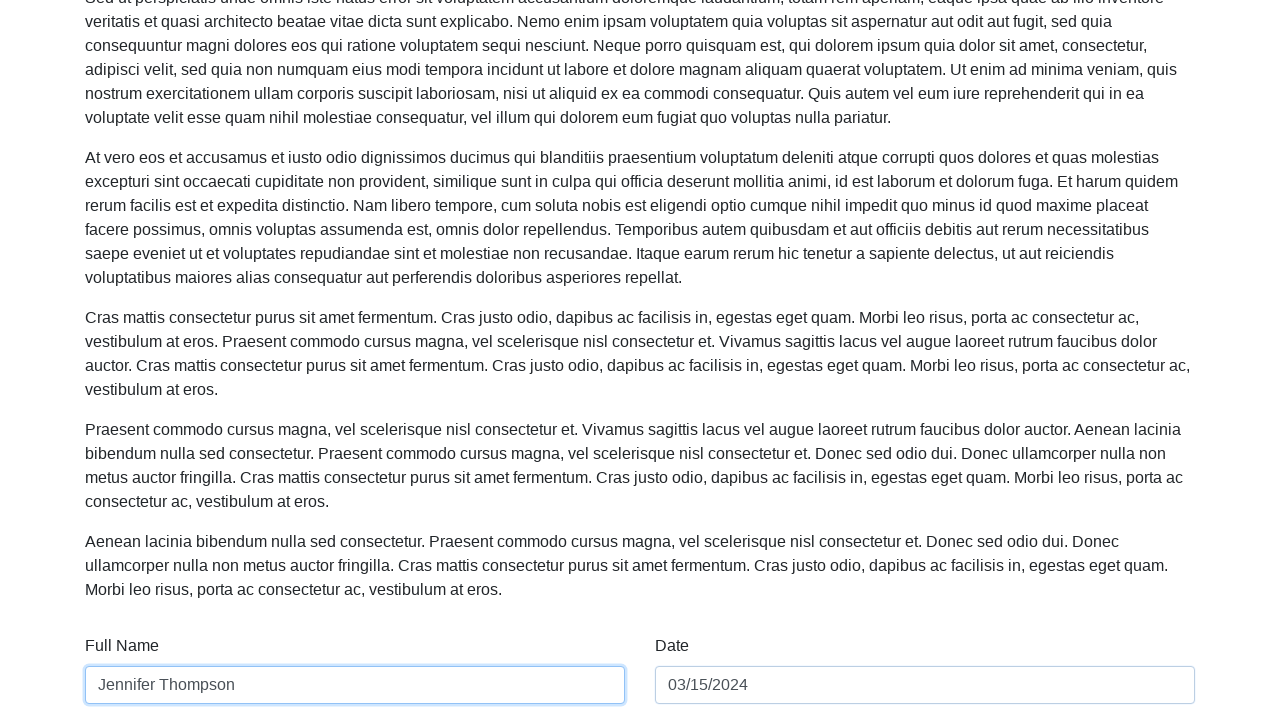

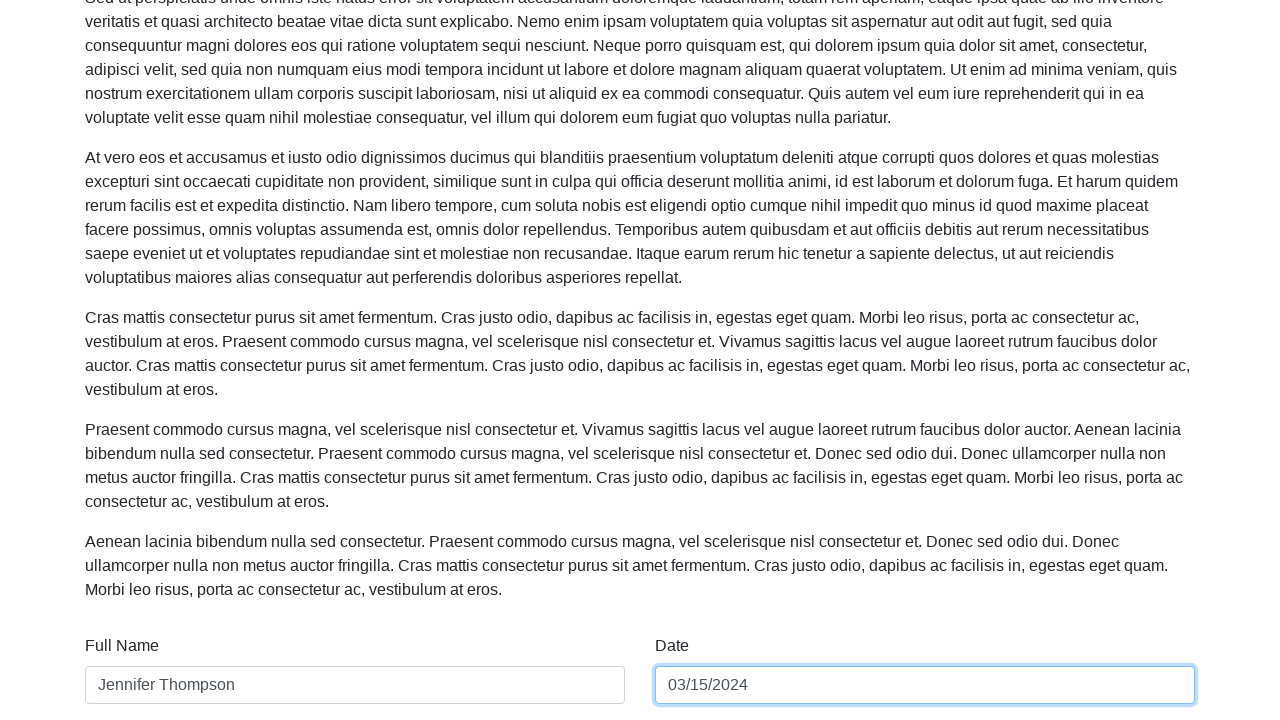